Navigates to the RedBus website homepage and verifies the page loads successfully

Starting URL: https://www.redbus.in

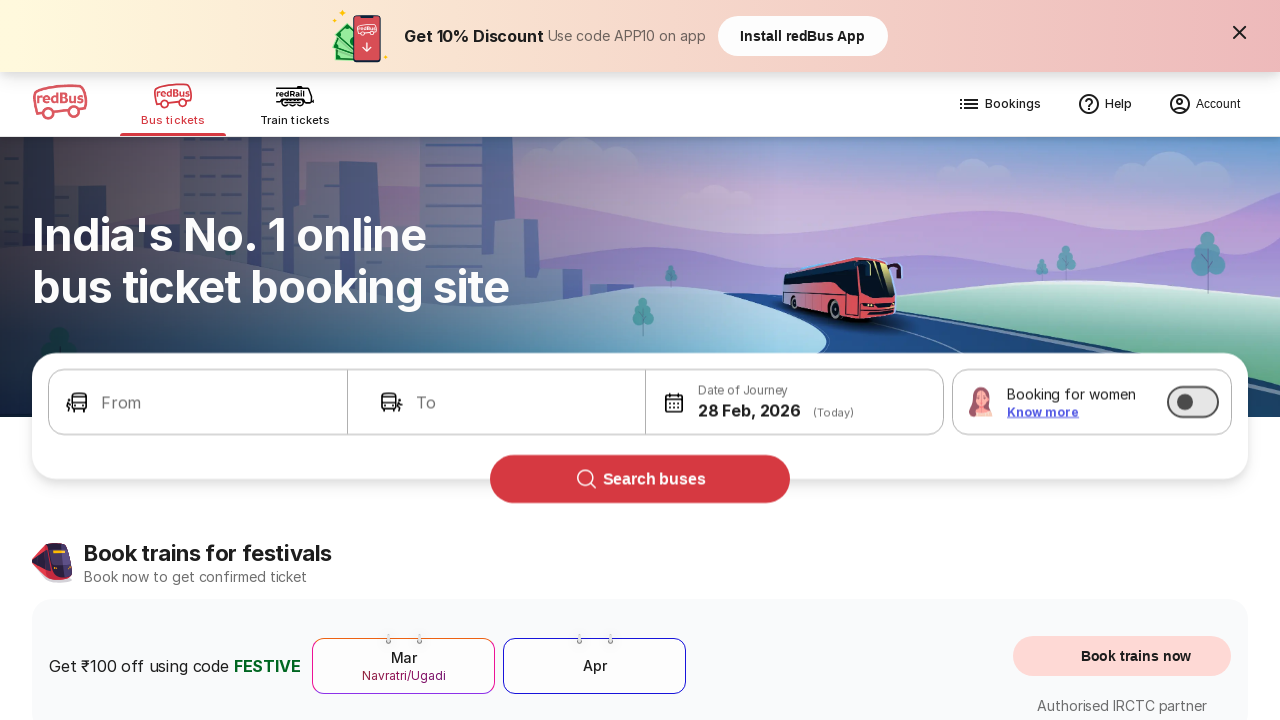

Navigated to RedBus homepage and waited for DOM content to load
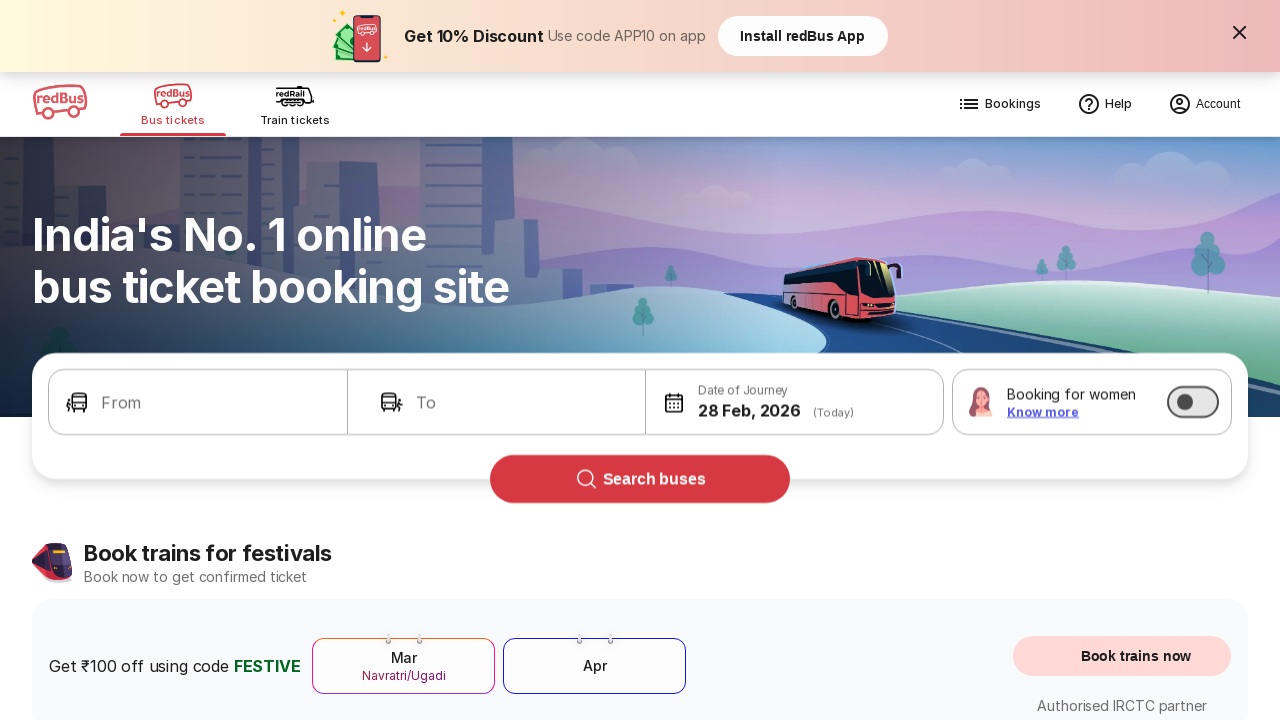

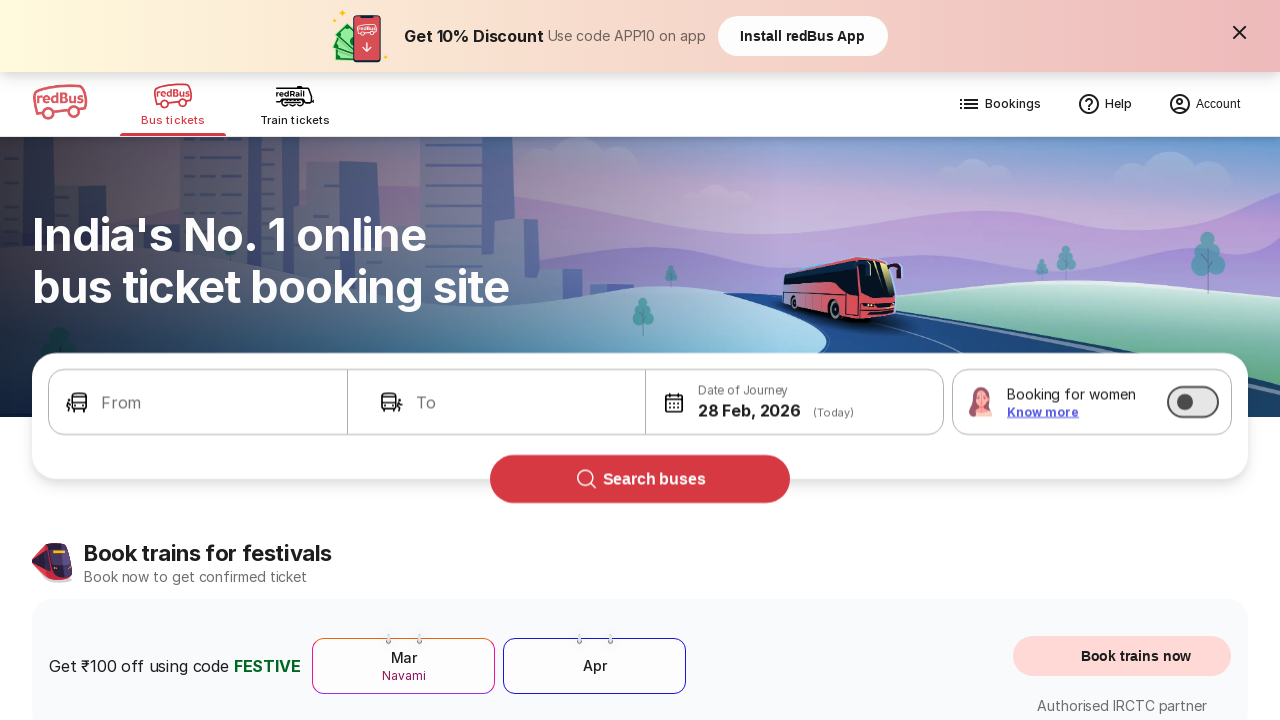